Tests number input functionality by entering a value, clearing the field, and entering a different value to verify input field behavior.

Starting URL: http://the-internet.herokuapp.com/inputs

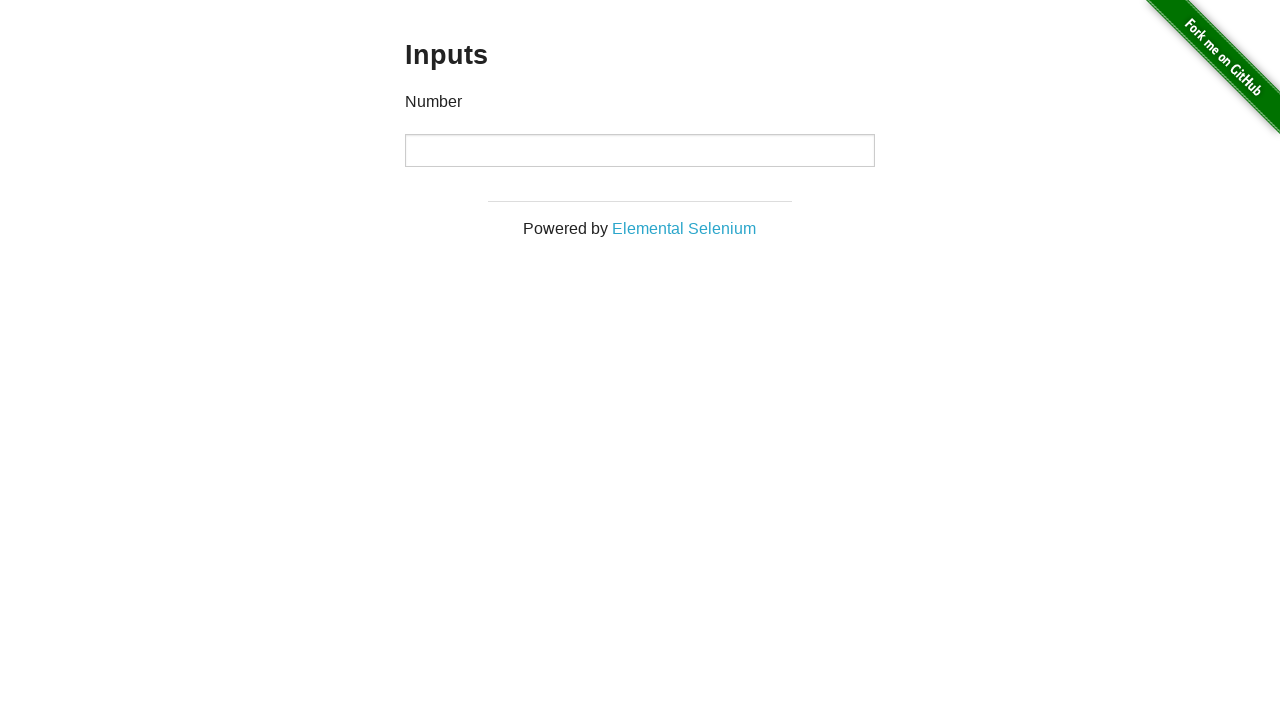

Filled number input field with initial value '1000' on input[type="number"]
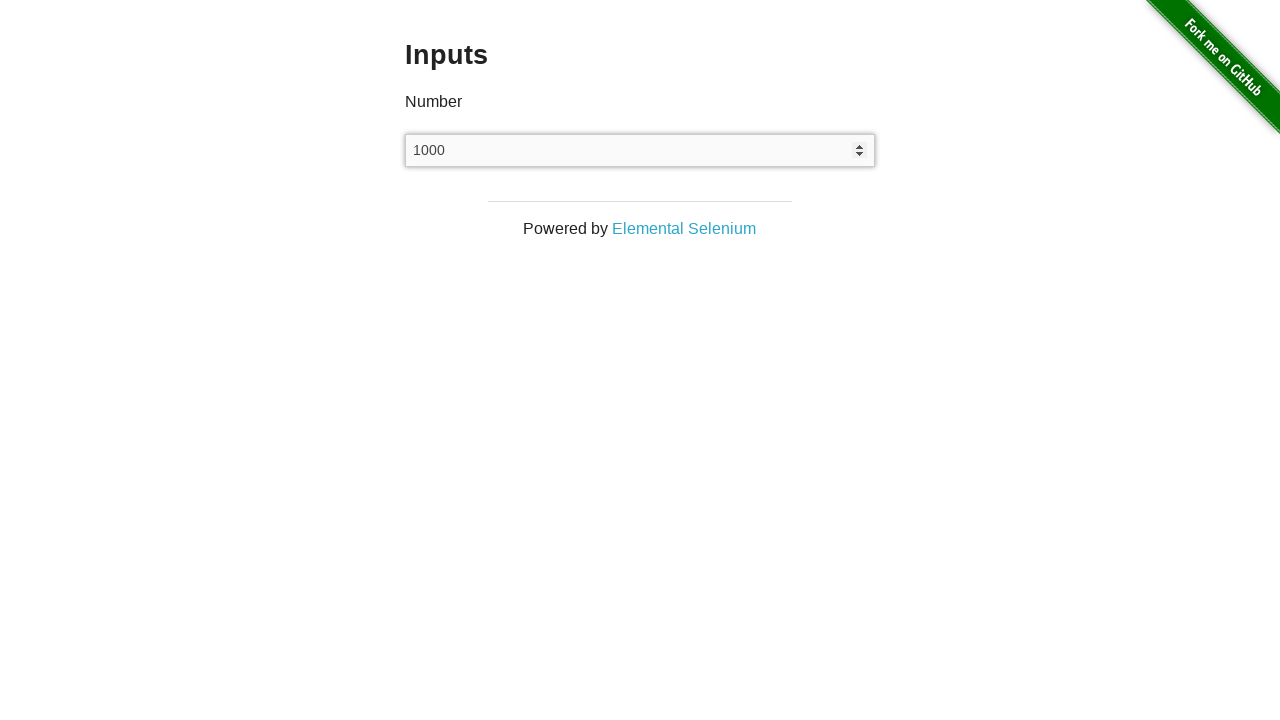

Waited 1 second to observe the initial value
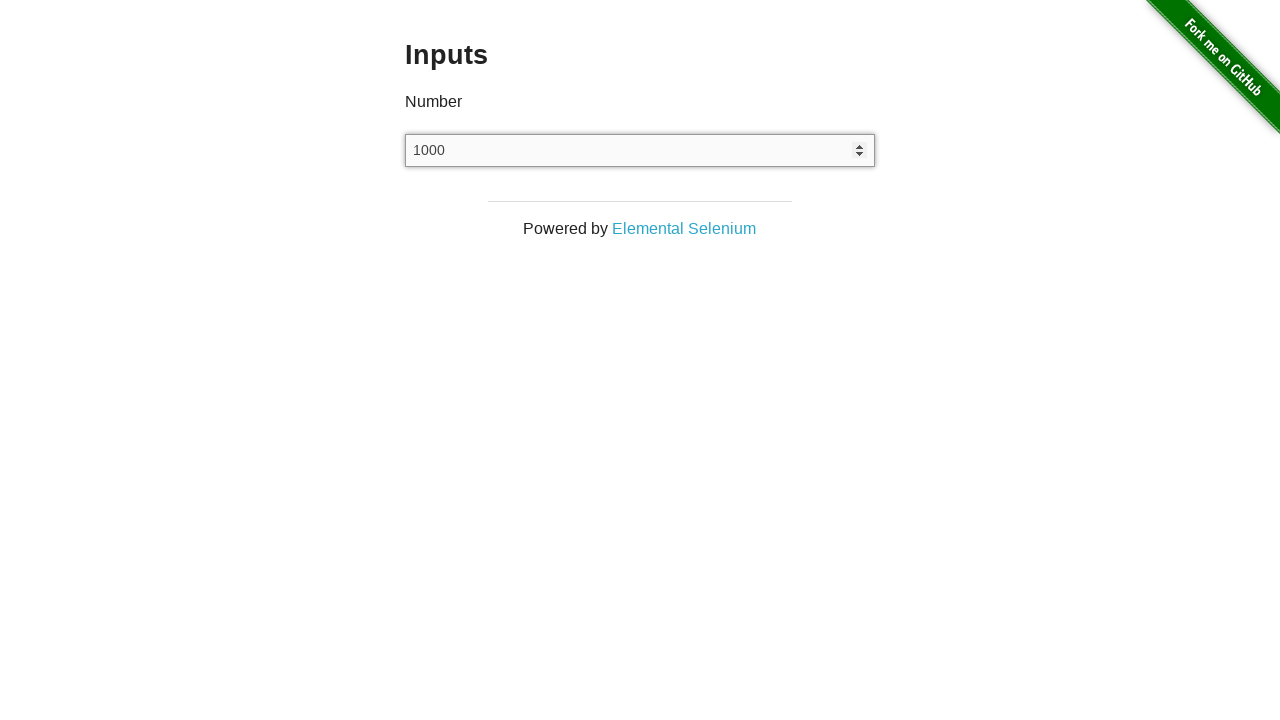

Cleared the number input field on input[type="number"]
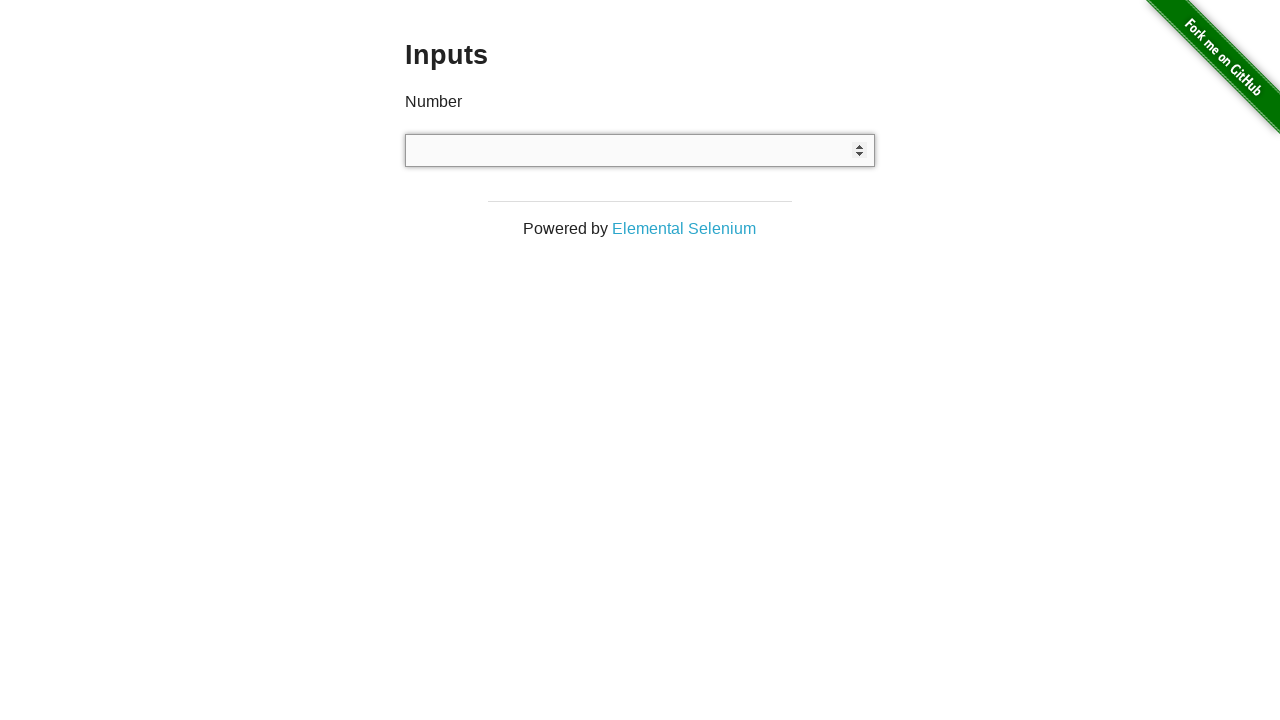

Filled number input field with new value '999' on input[type="number"]
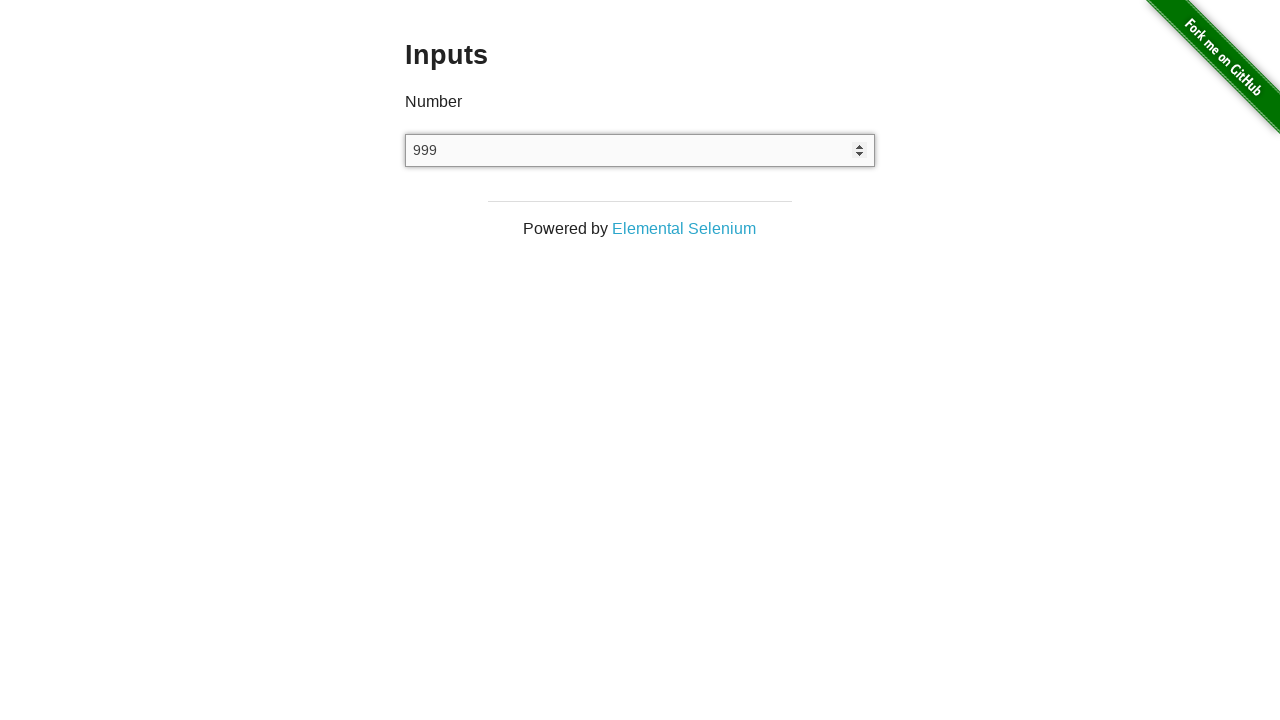

Verified number input field is present with new value
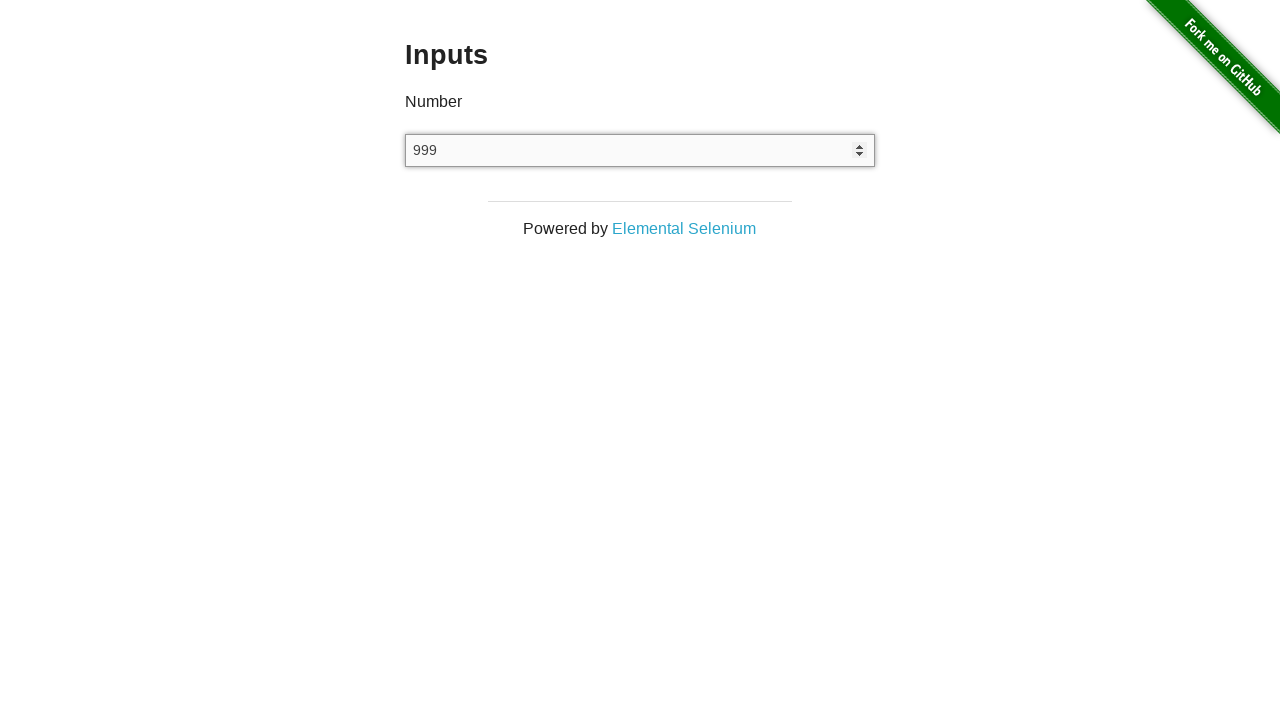

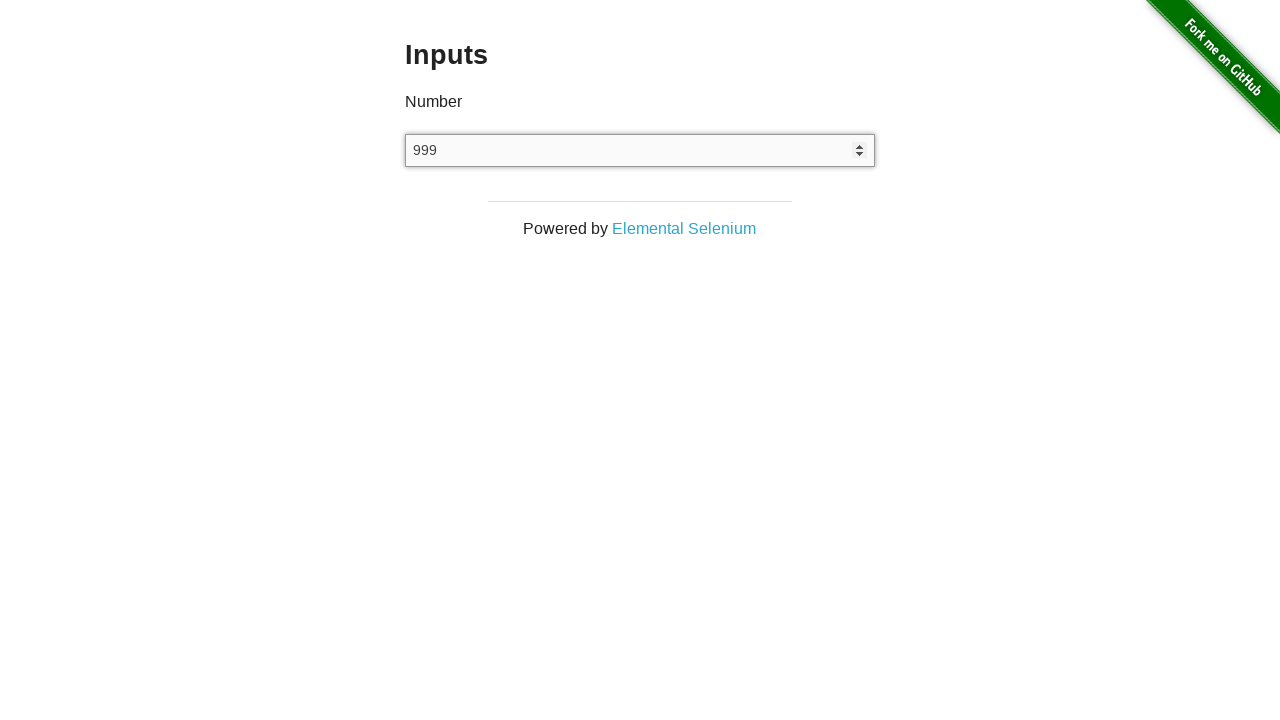